Tests JavaScript alert handling by clicking the alert button and accepting the alert dialog

Starting URL: https://the-internet.herokuapp.com/javascript_alerts

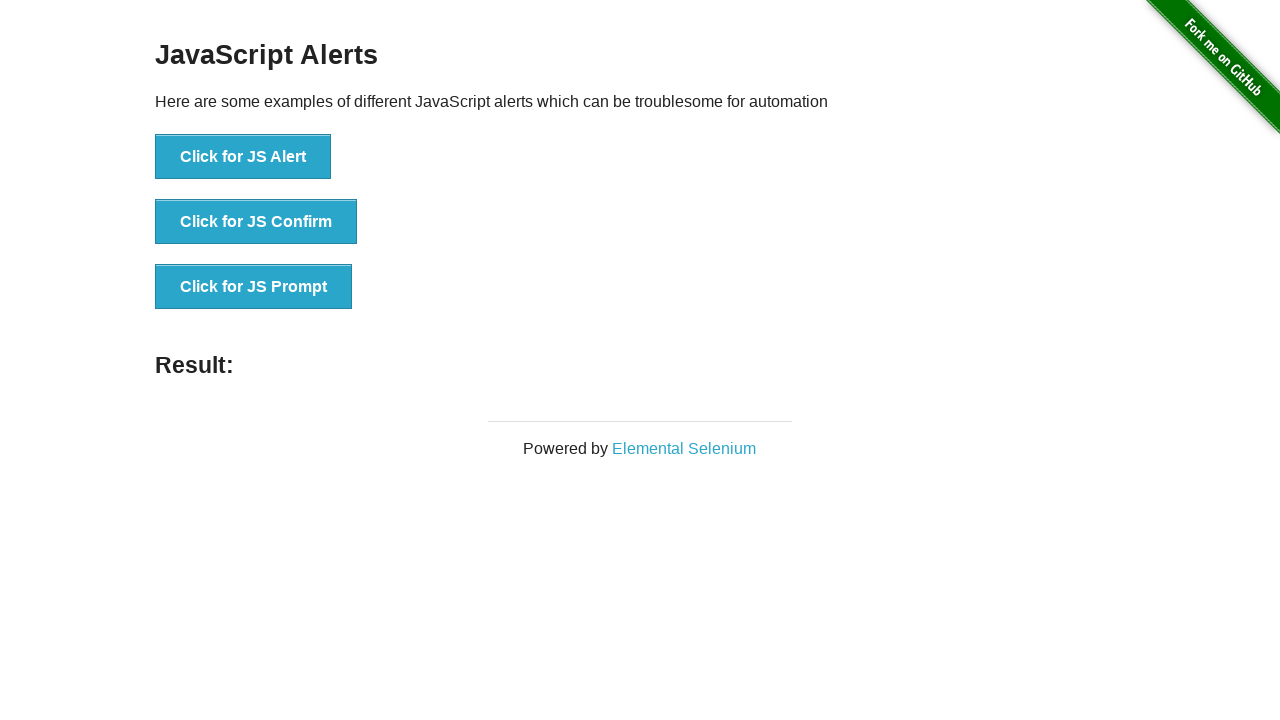

Set up dialog handler to accept alerts
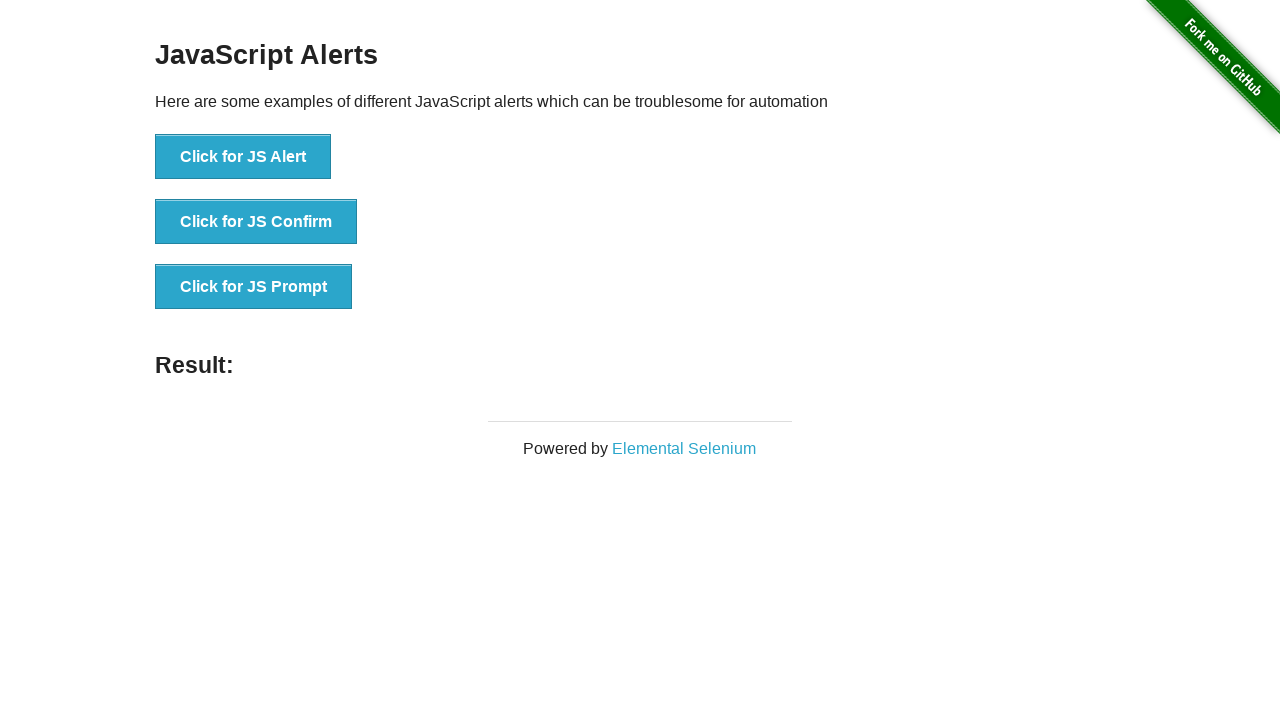

Clicked the JavaScript Alert button at (243, 157) on button:text('Click for JS Alert')
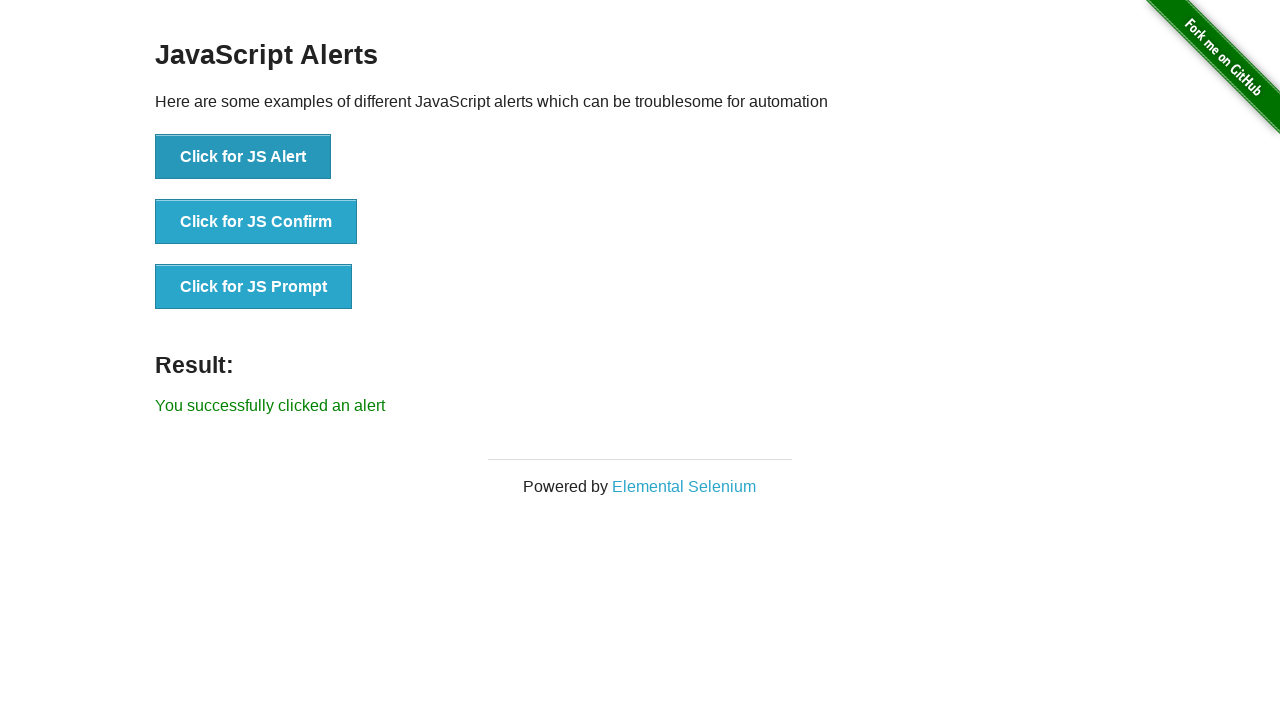

Located result message element
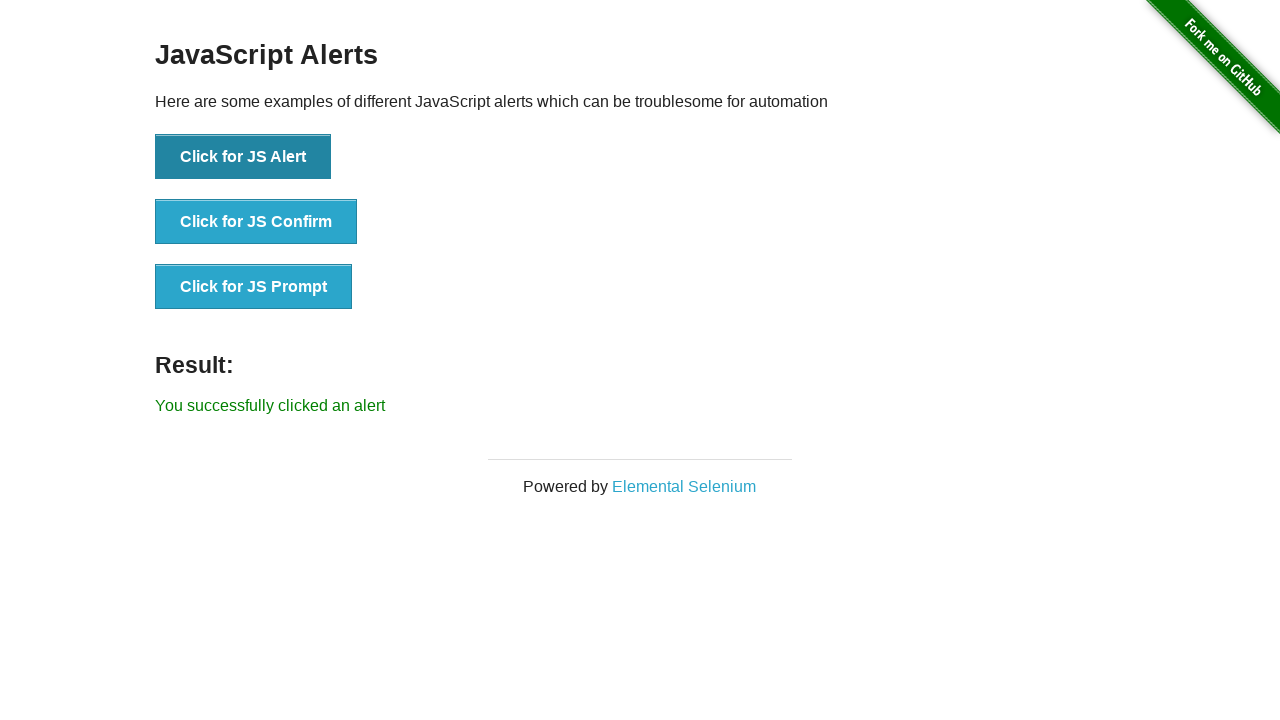

Verified alert was successfully handled with correct result message
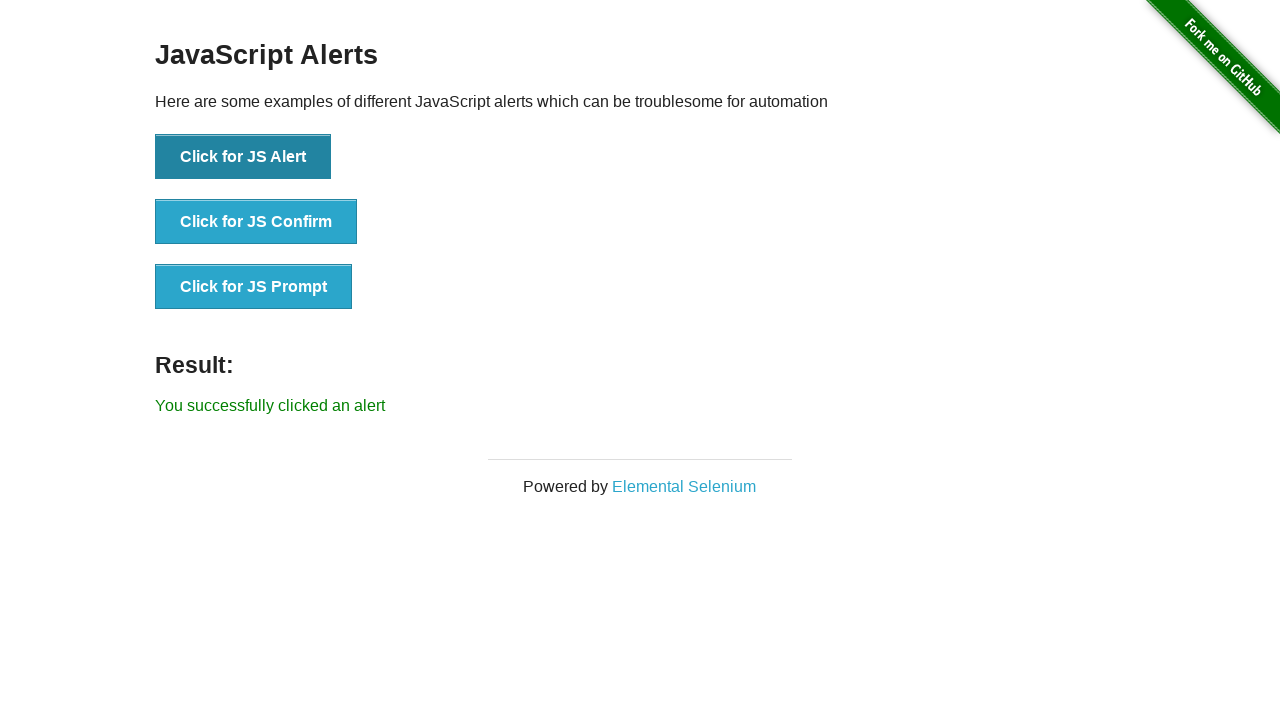

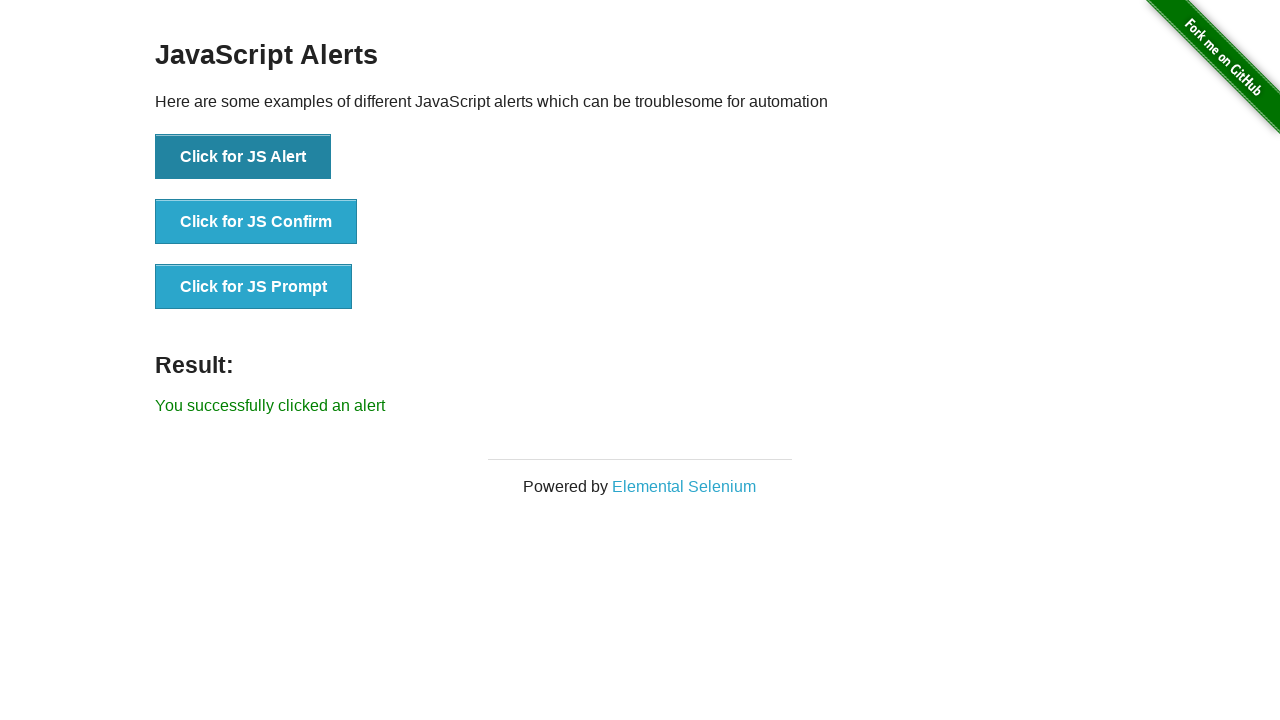